Tests the Typos page on the-internet.herokuapp.com by navigating to it, reading paragraph text, and refreshing the page until the expected text without typos is found.

Starting URL: http://the-internet.herokuapp.com

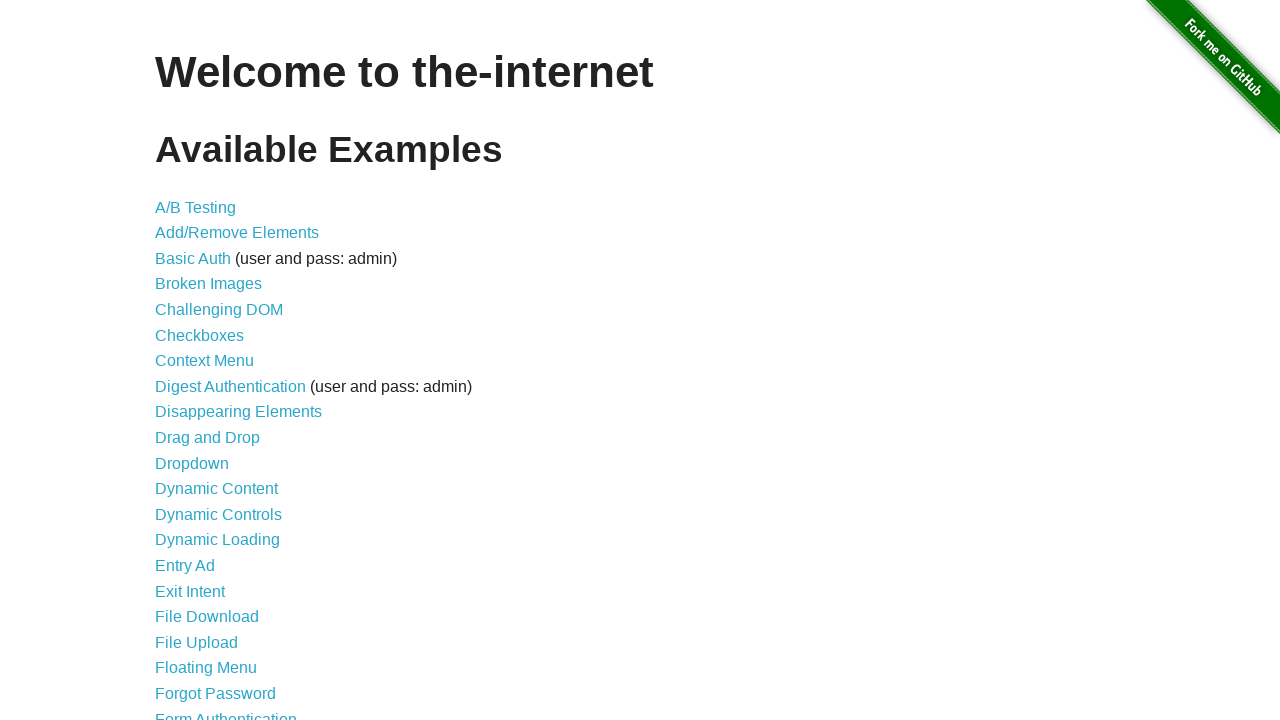

Clicked on Typos link to navigate to typos page at (176, 625) on text=Typos
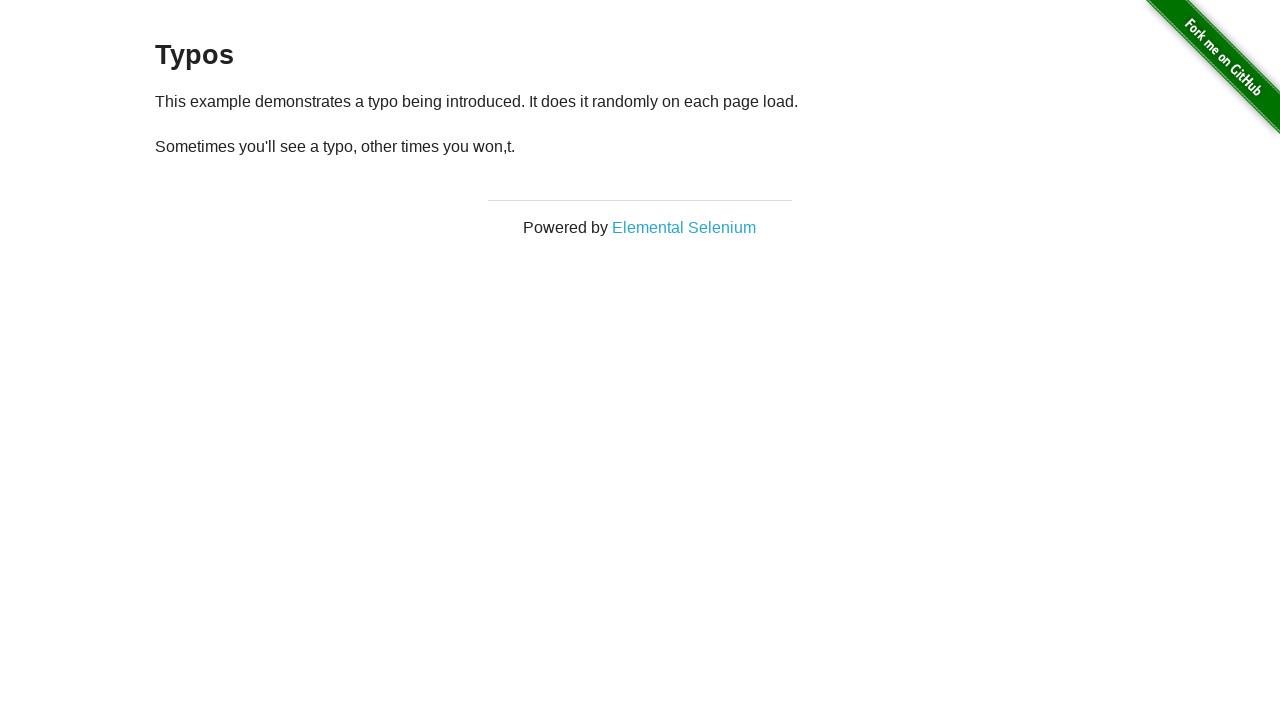

Paragraph text element loaded and visible
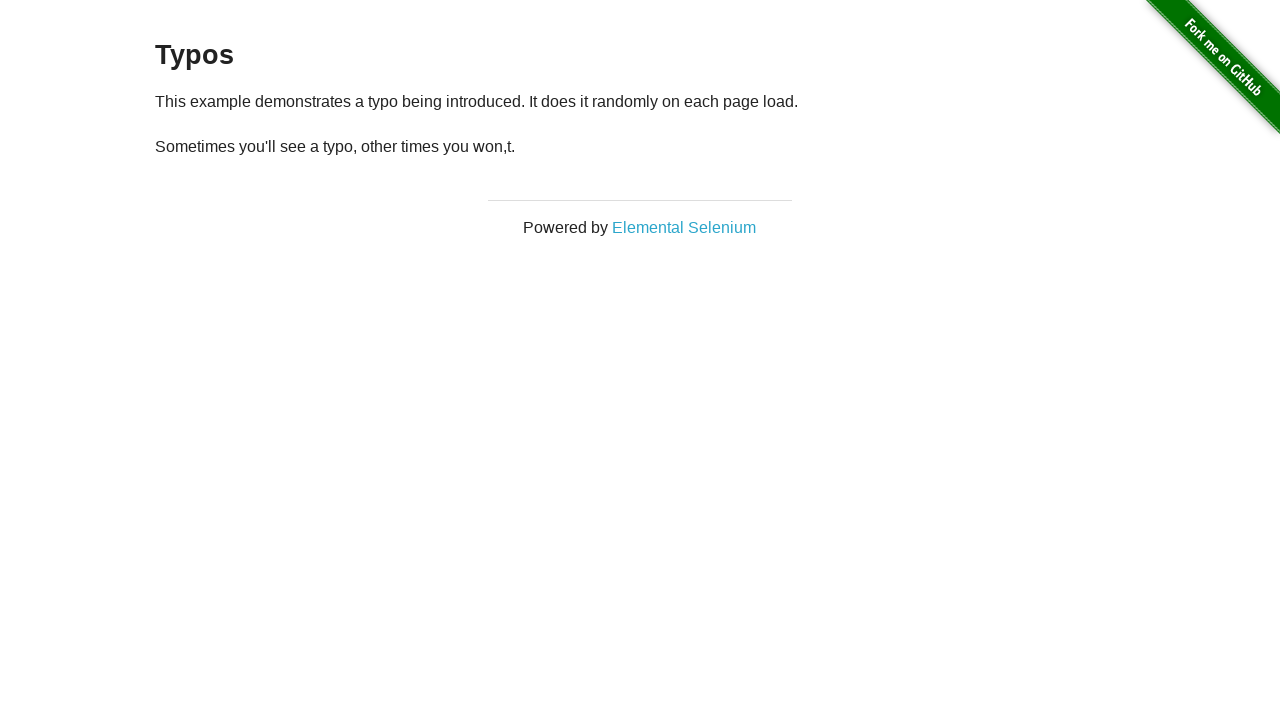

Retrieved paragraph text (attempt 1): '
  Sometimes you'll see a typo, other times you won,t.
'
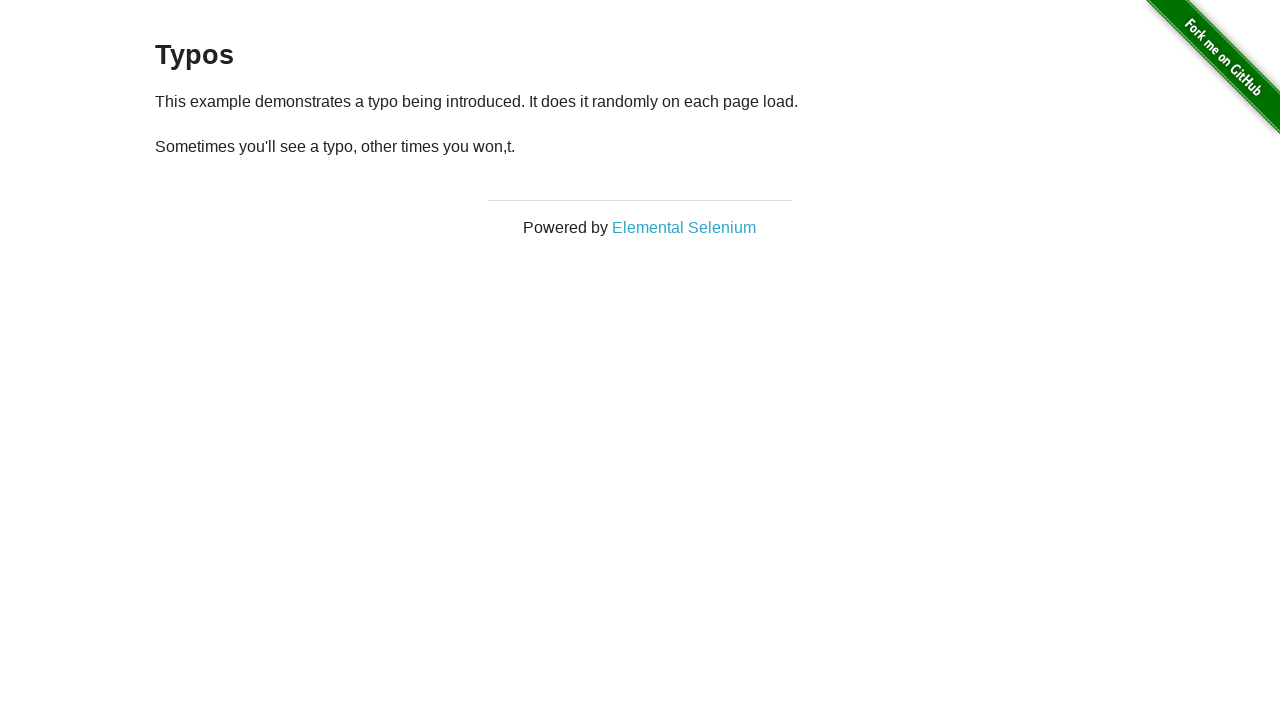

Refreshed page to check for different text variant
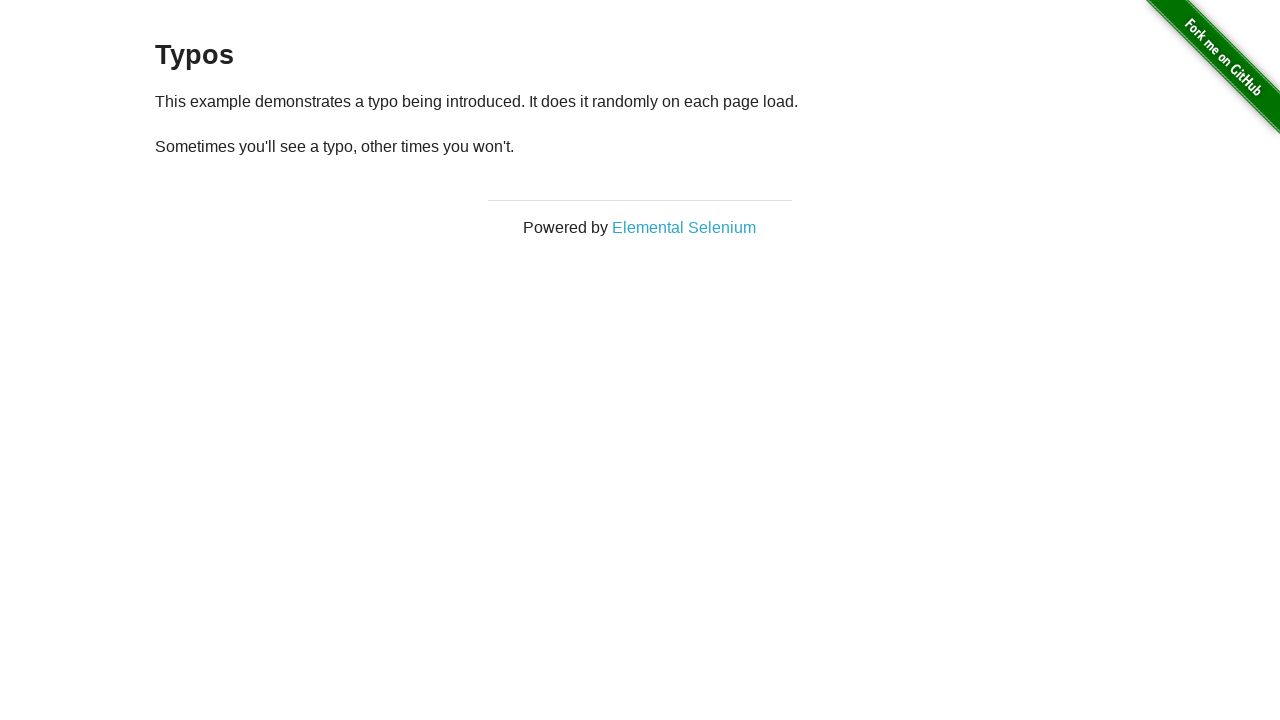

Waited for paragraph to load after refresh
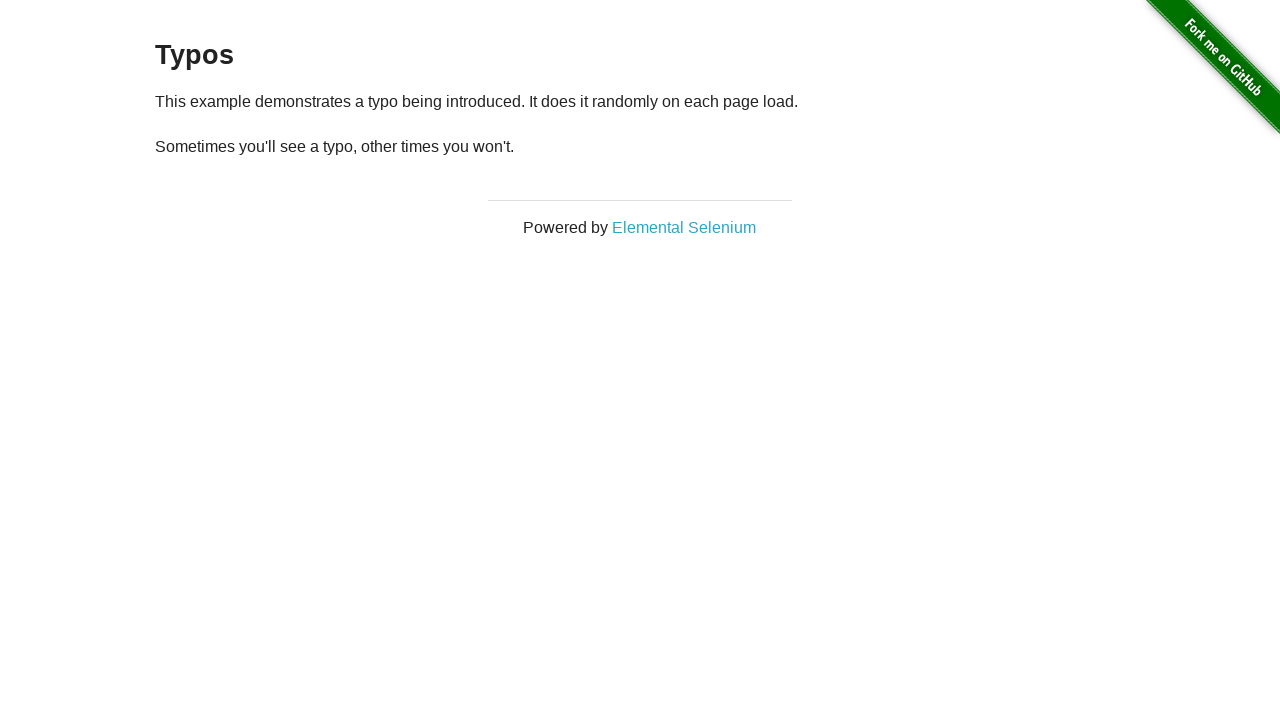

Retrieved paragraph text (attempt 2): '
  Sometimes you'll see a typo, other times you won't.
'
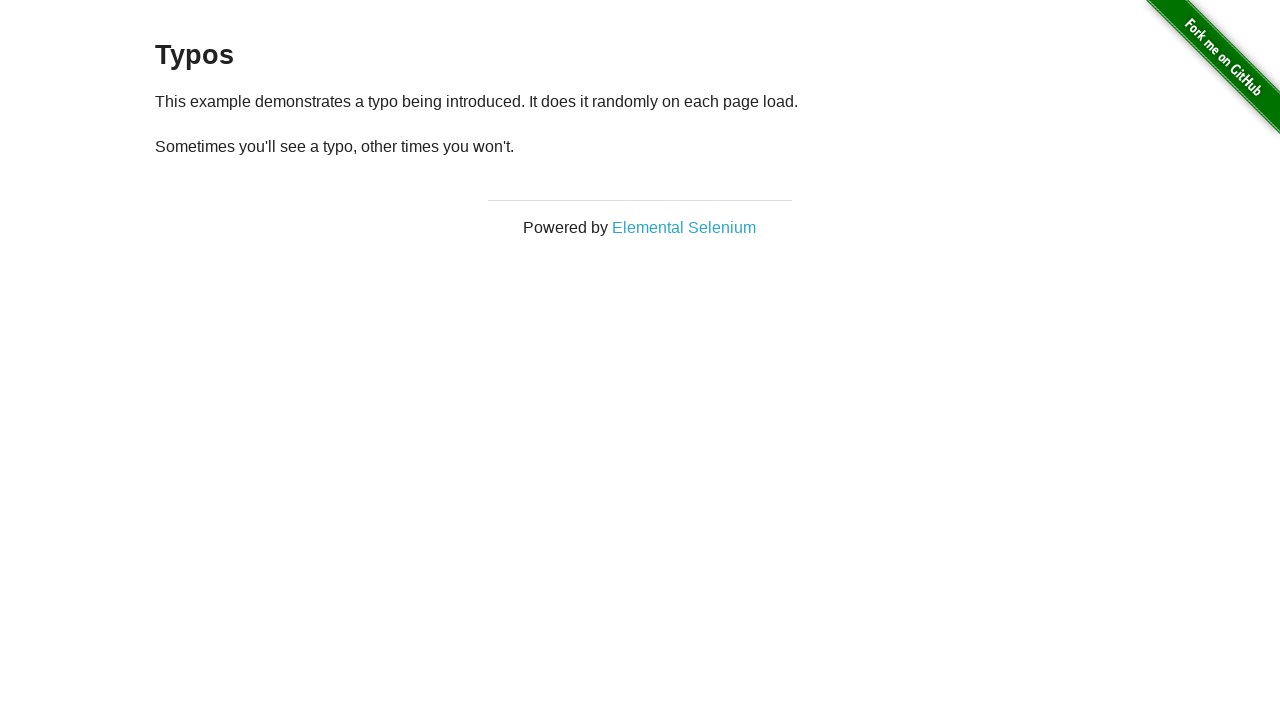

Refreshed page to check for different text variant
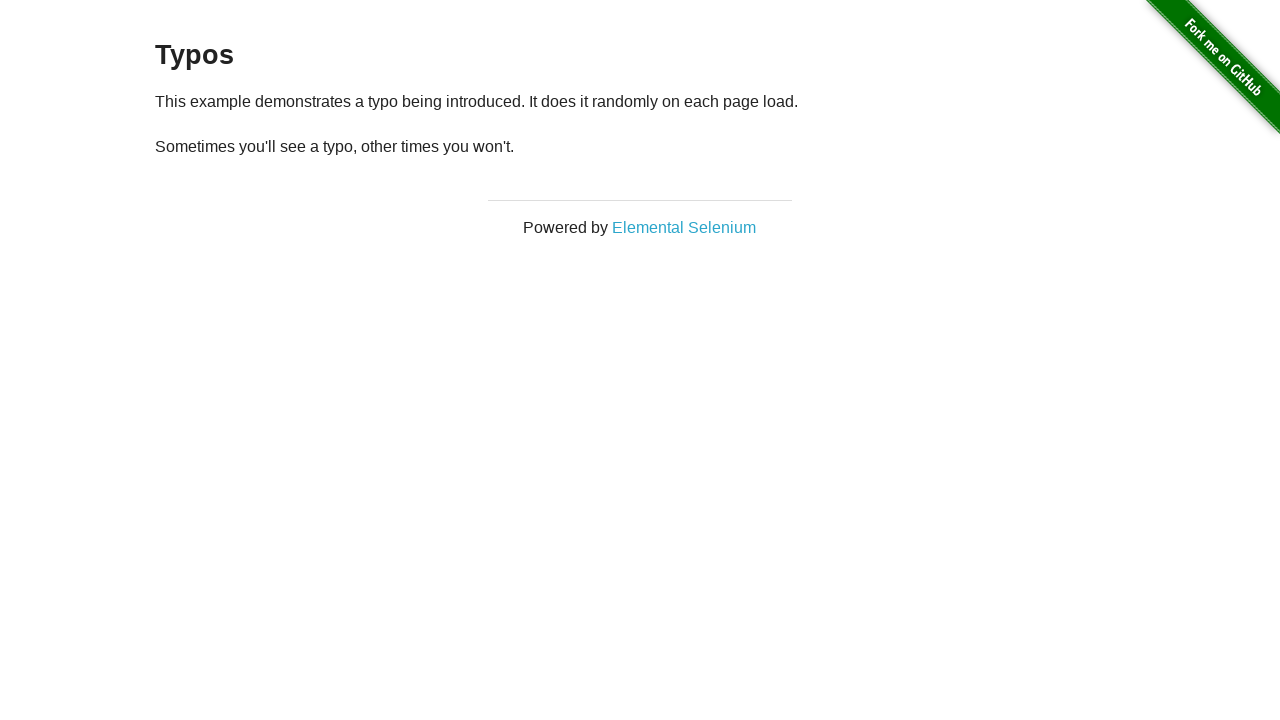

Waited for paragraph to load after refresh
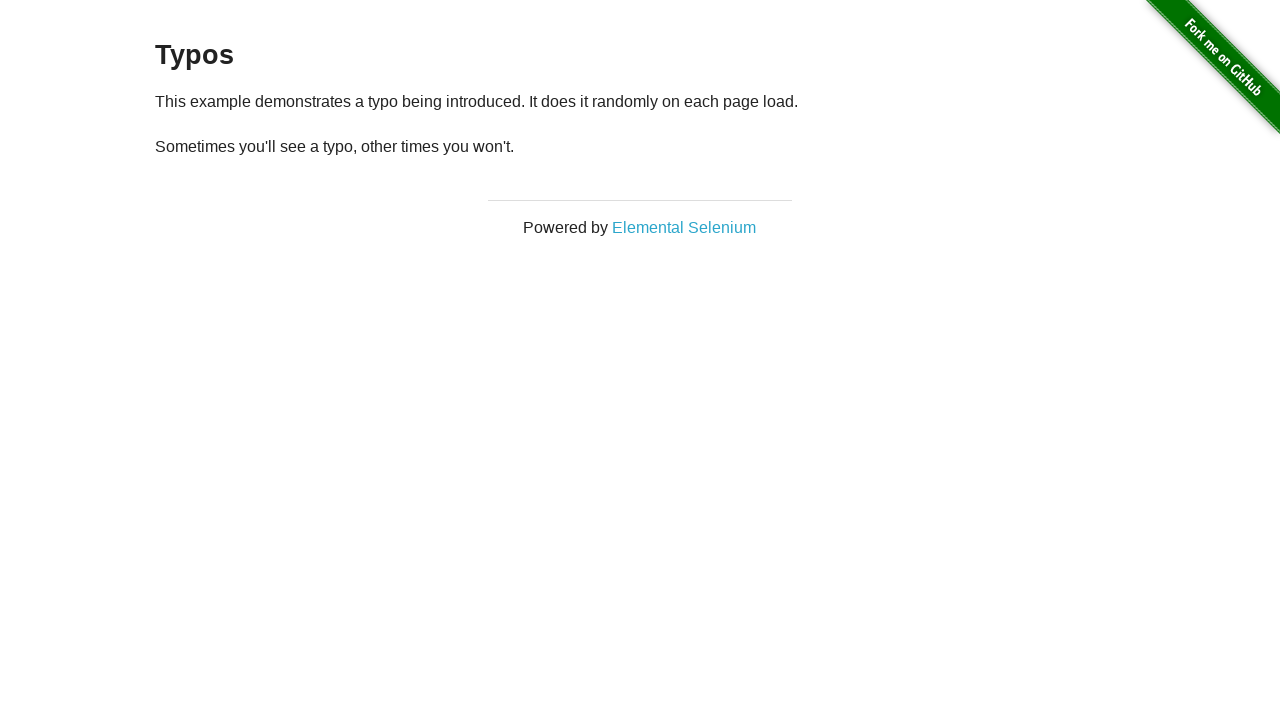

Retrieved paragraph text (attempt 3): '
  Sometimes you'll see a typo, other times you won't.
'
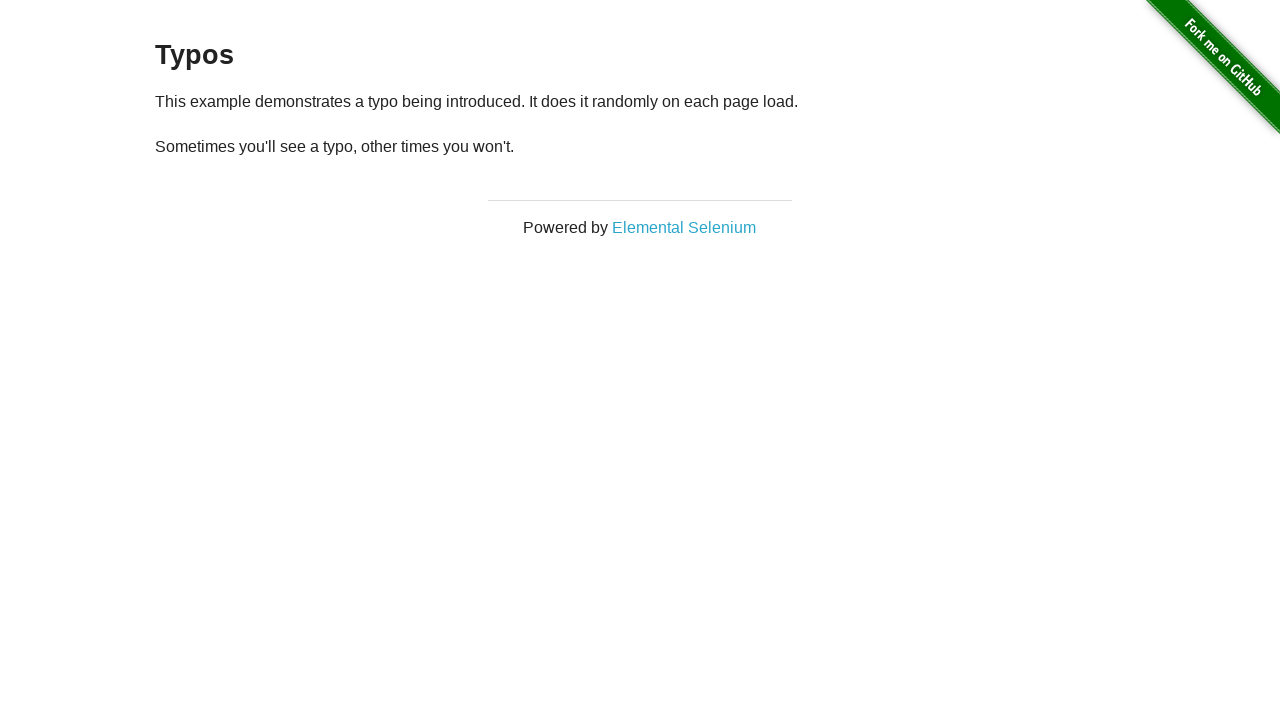

Refreshed page to check for different text variant
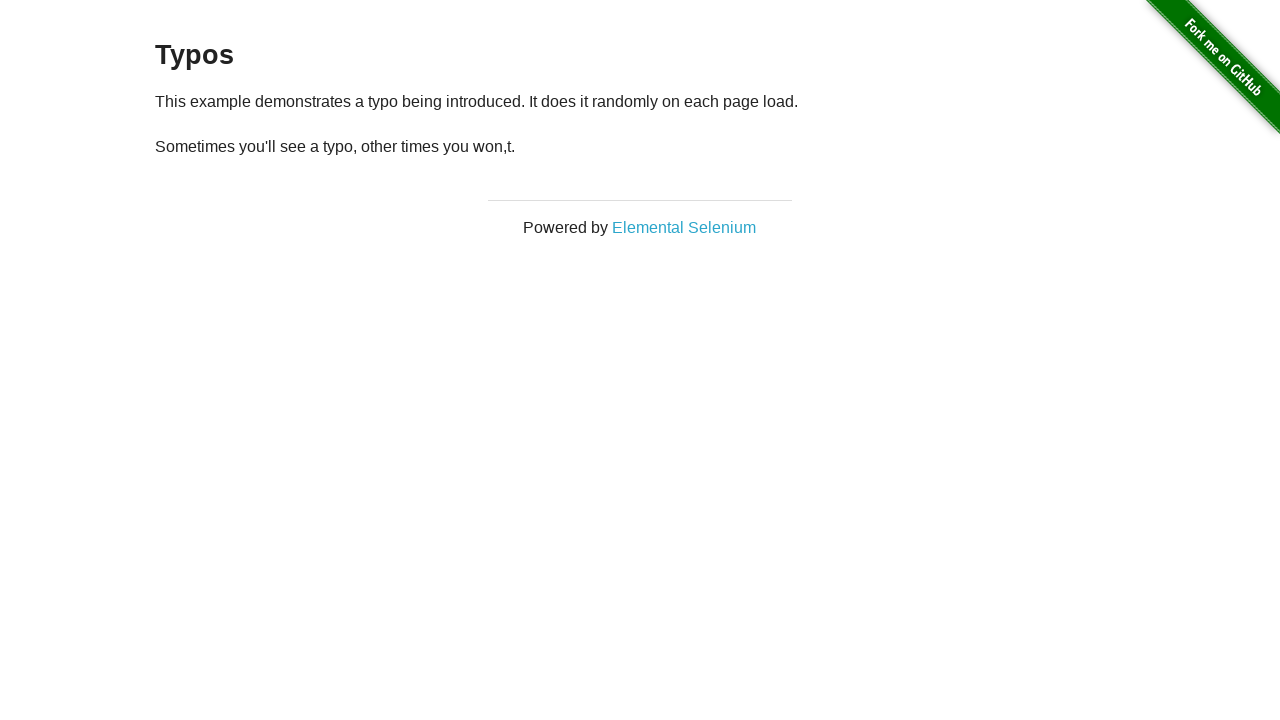

Waited for paragraph to load after refresh
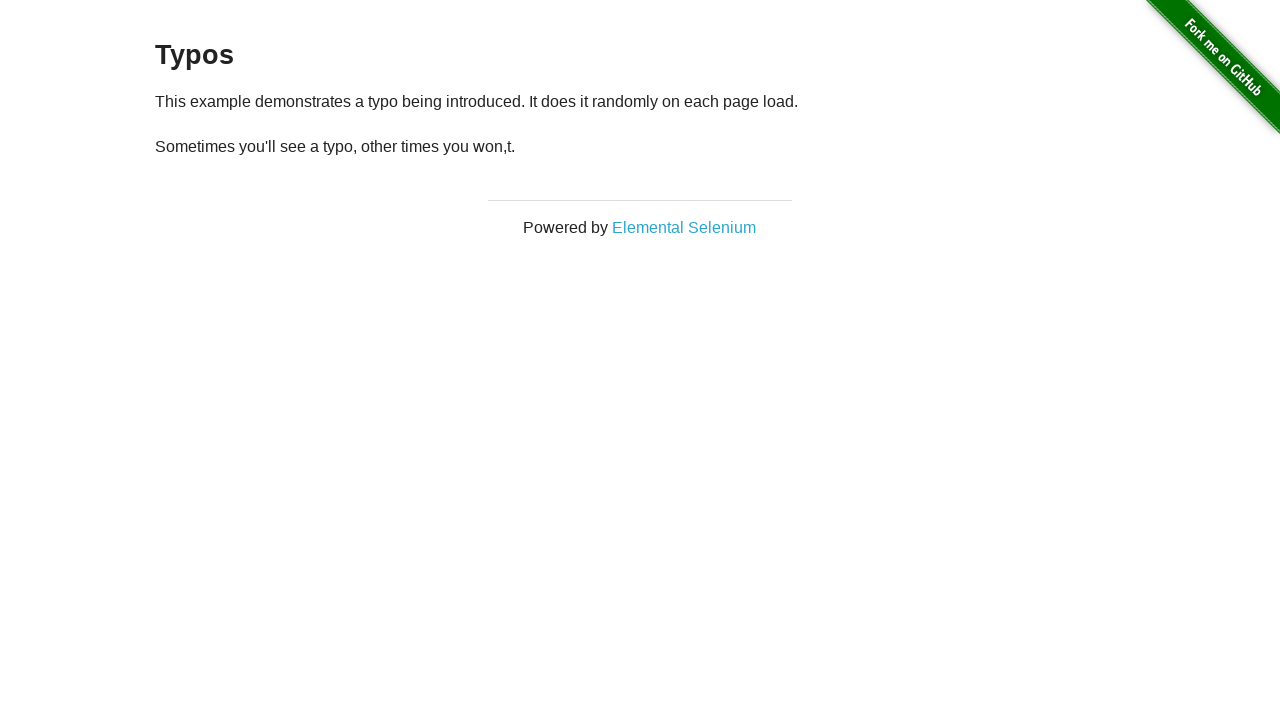

Retrieved paragraph text (attempt 4): '
  Sometimes you'll see a typo, other times you won,t.
'
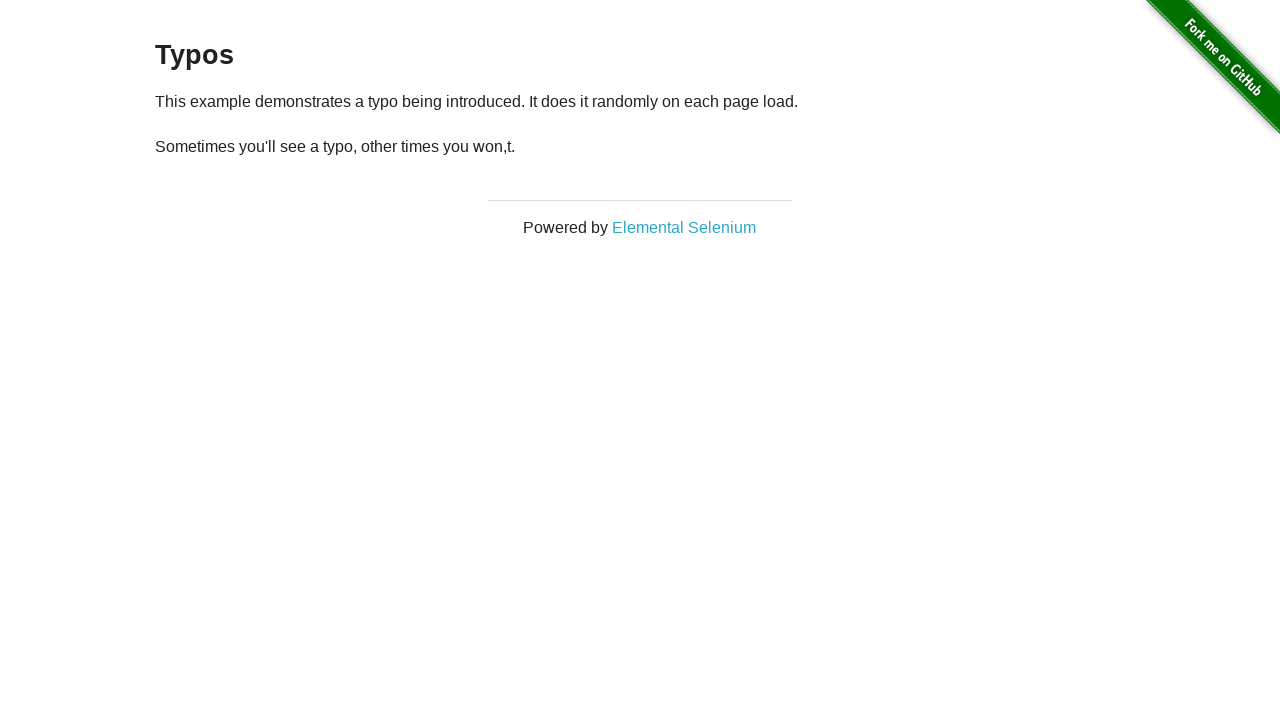

Refreshed page to check for different text variant
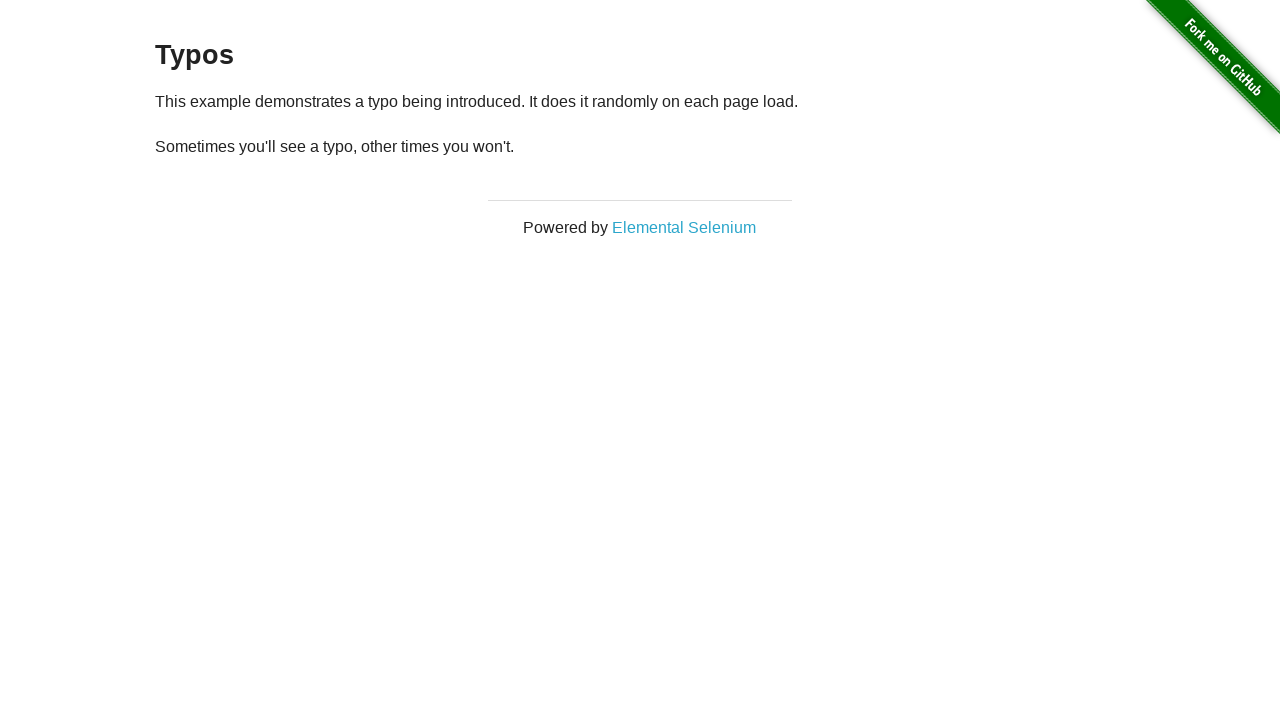

Waited for paragraph to load after refresh
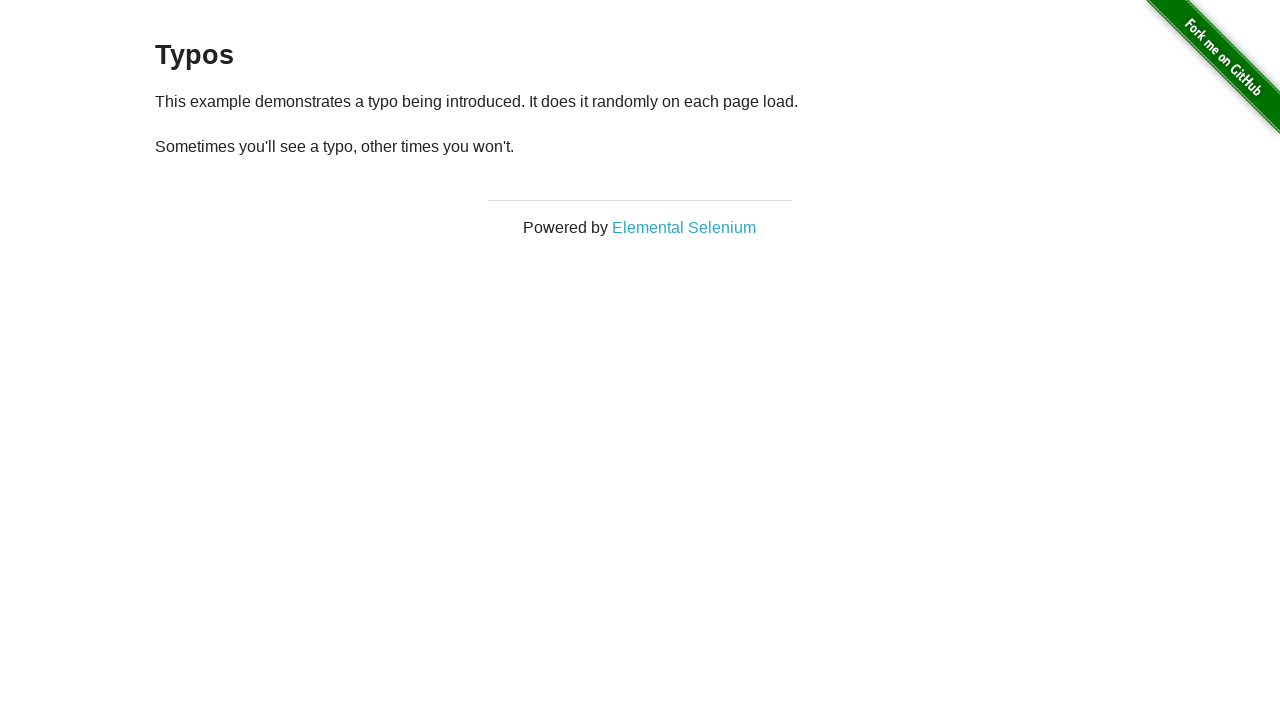

Retrieved paragraph text (attempt 5): '
  Sometimes you'll see a typo, other times you won't.
'
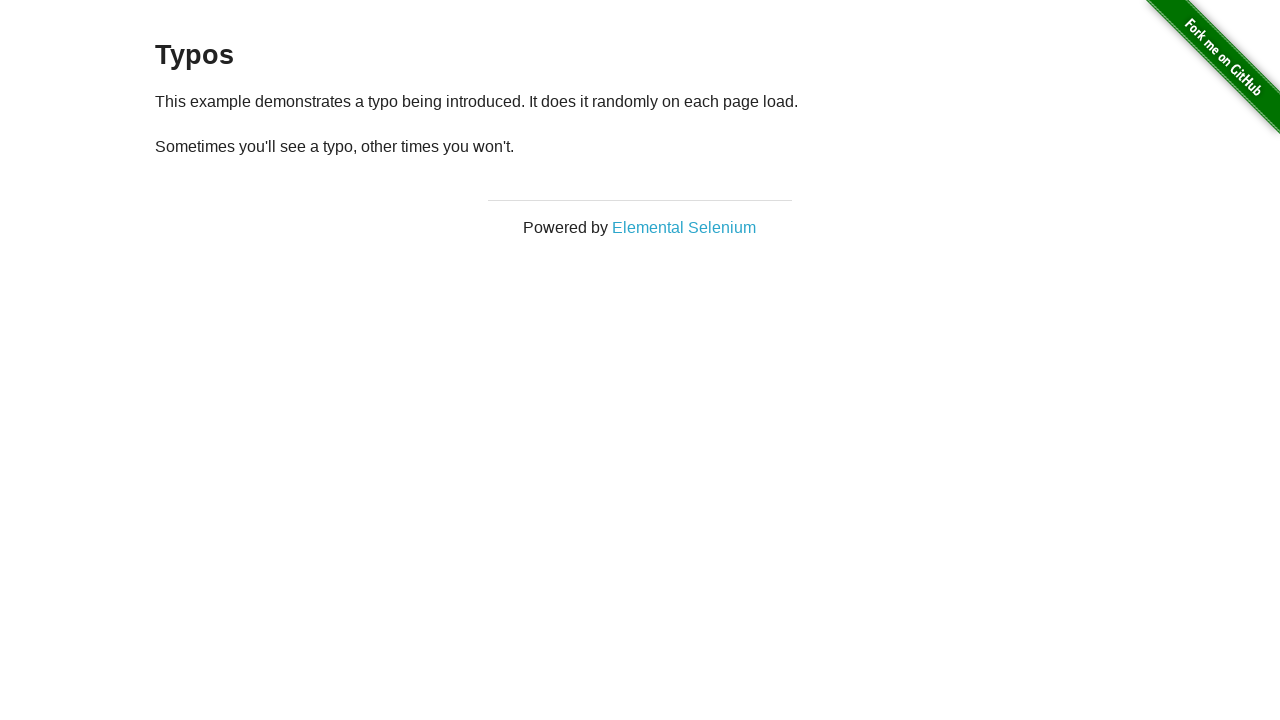

Refreshed page to check for different text variant
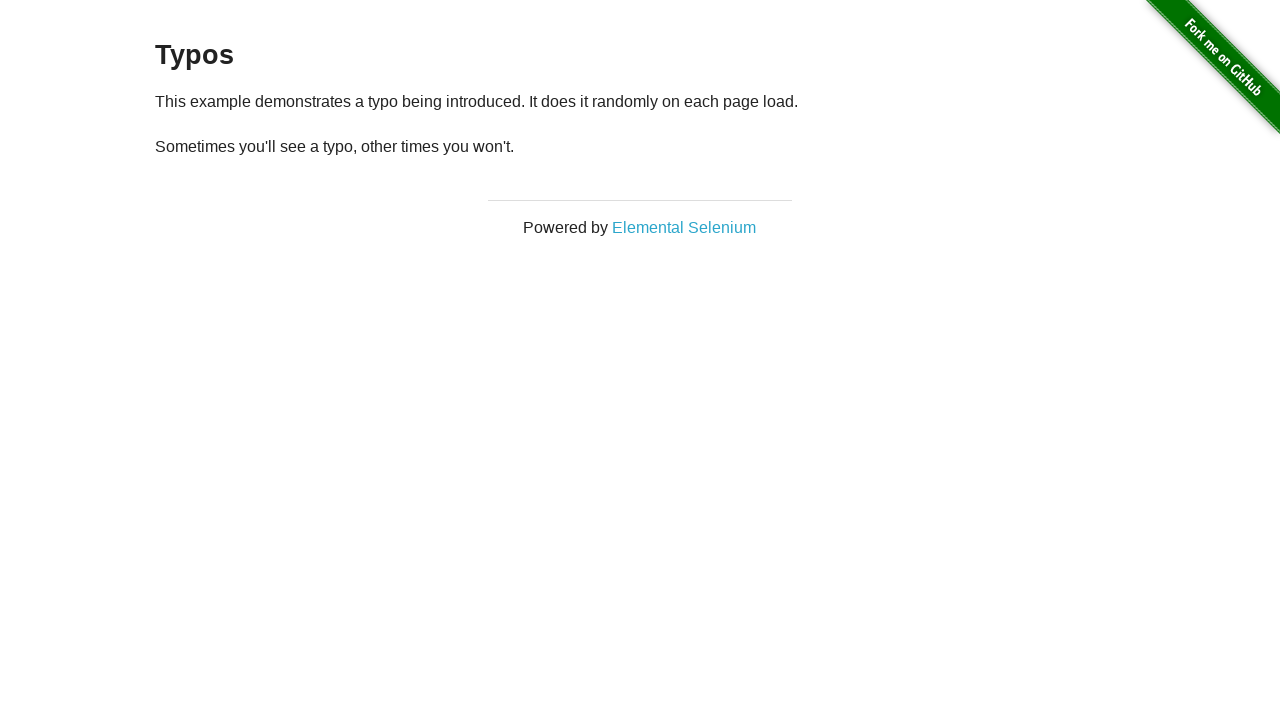

Waited for paragraph to load after refresh
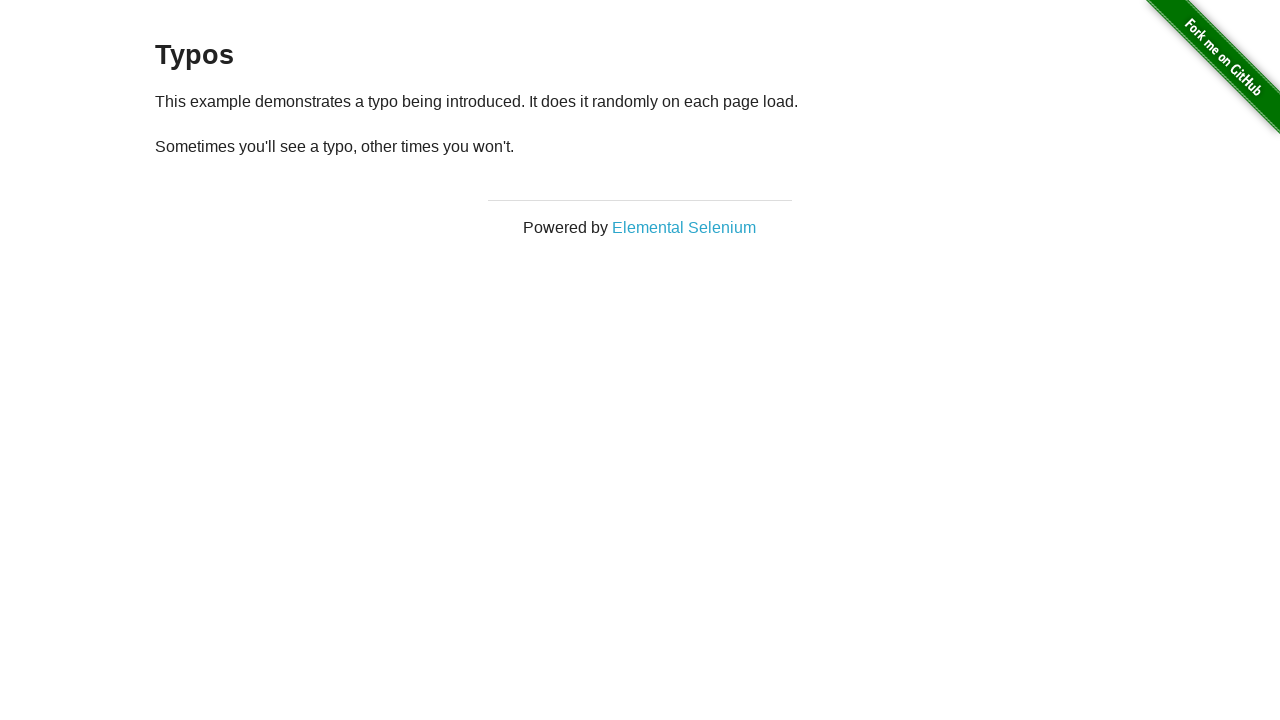

Retrieved paragraph text (attempt 6): '
  Sometimes you'll see a typo, other times you won't.
'
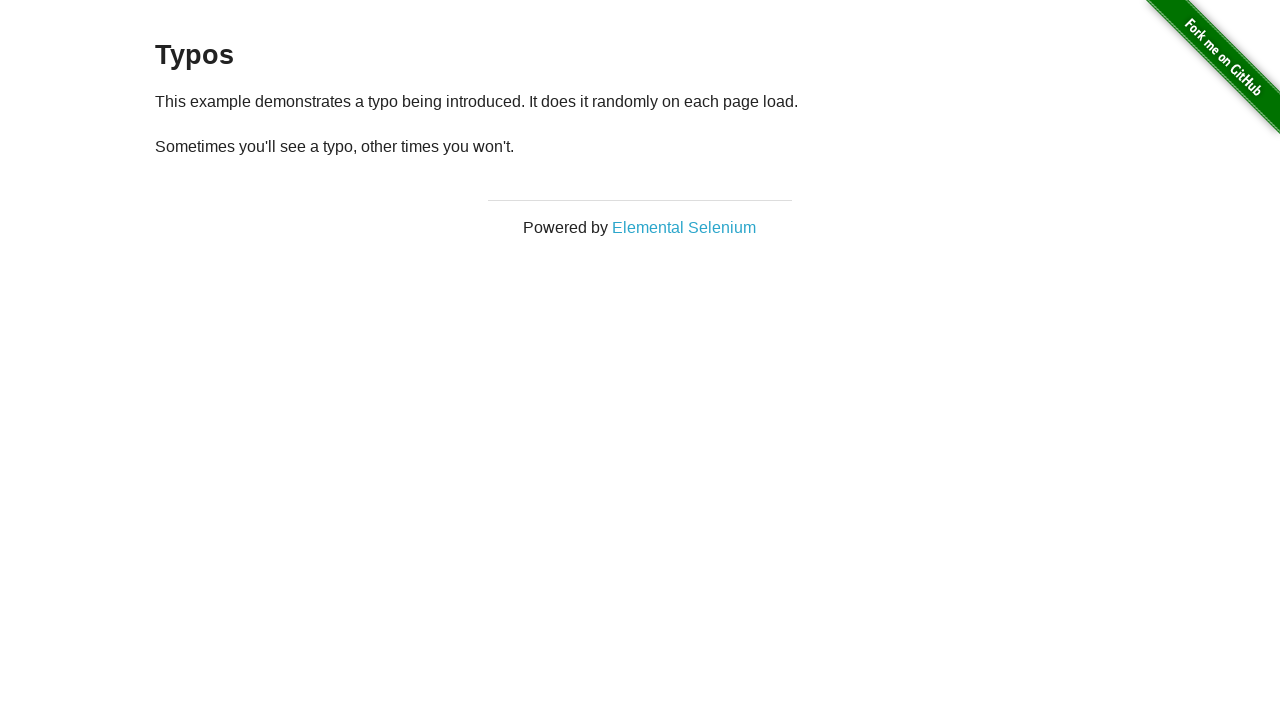

Refreshed page to check for different text variant
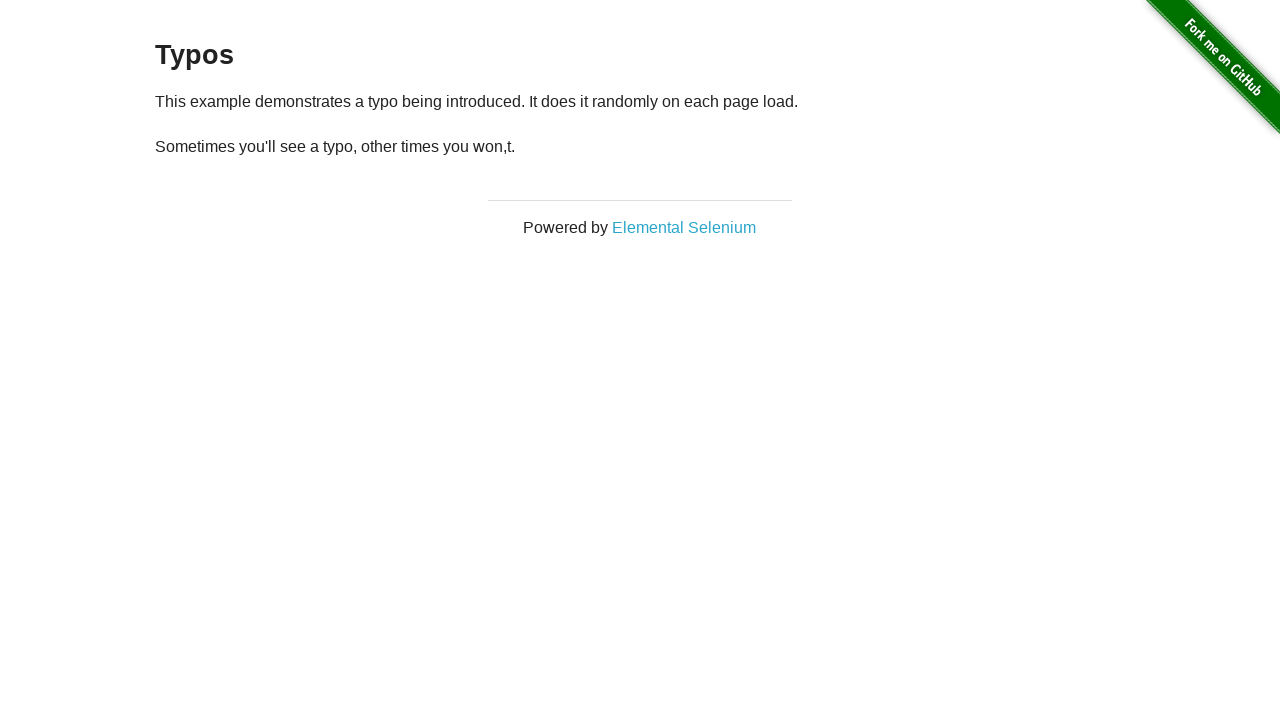

Waited for paragraph to load after refresh
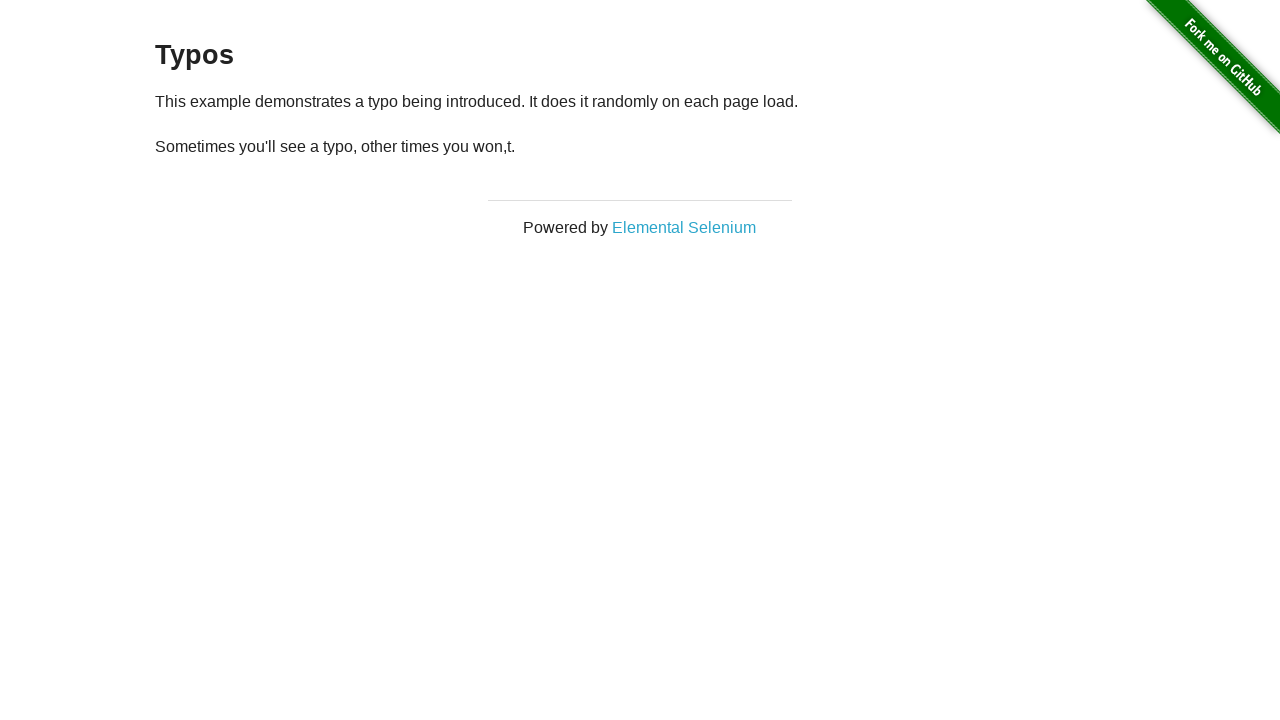

Retrieved paragraph text (attempt 7): '
  Sometimes you'll see a typo, other times you won,t.
'
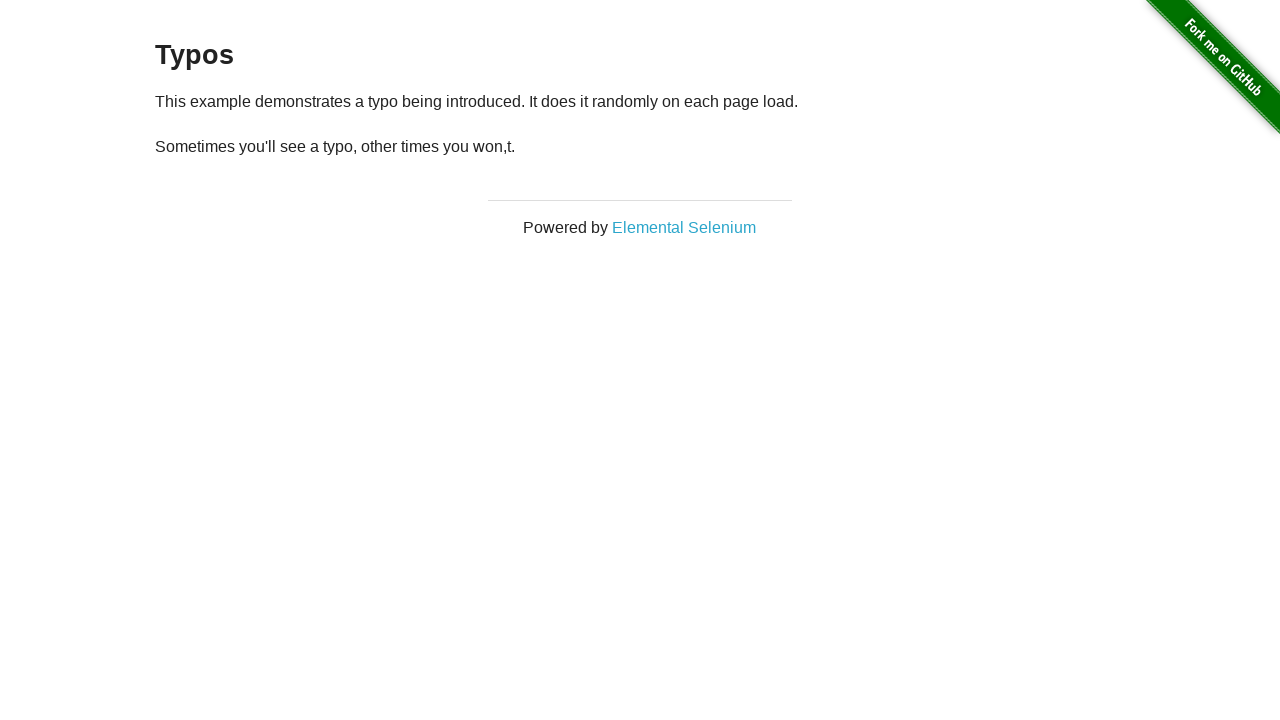

Refreshed page to check for different text variant
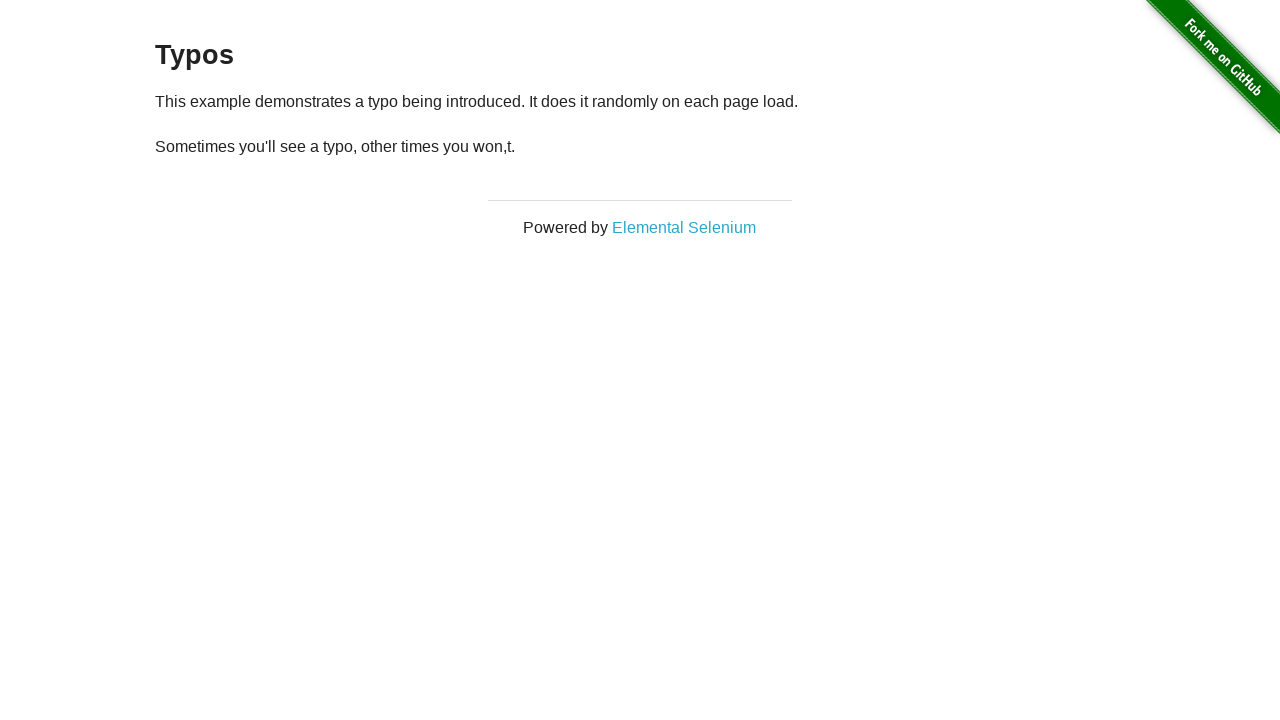

Waited for paragraph to load after refresh
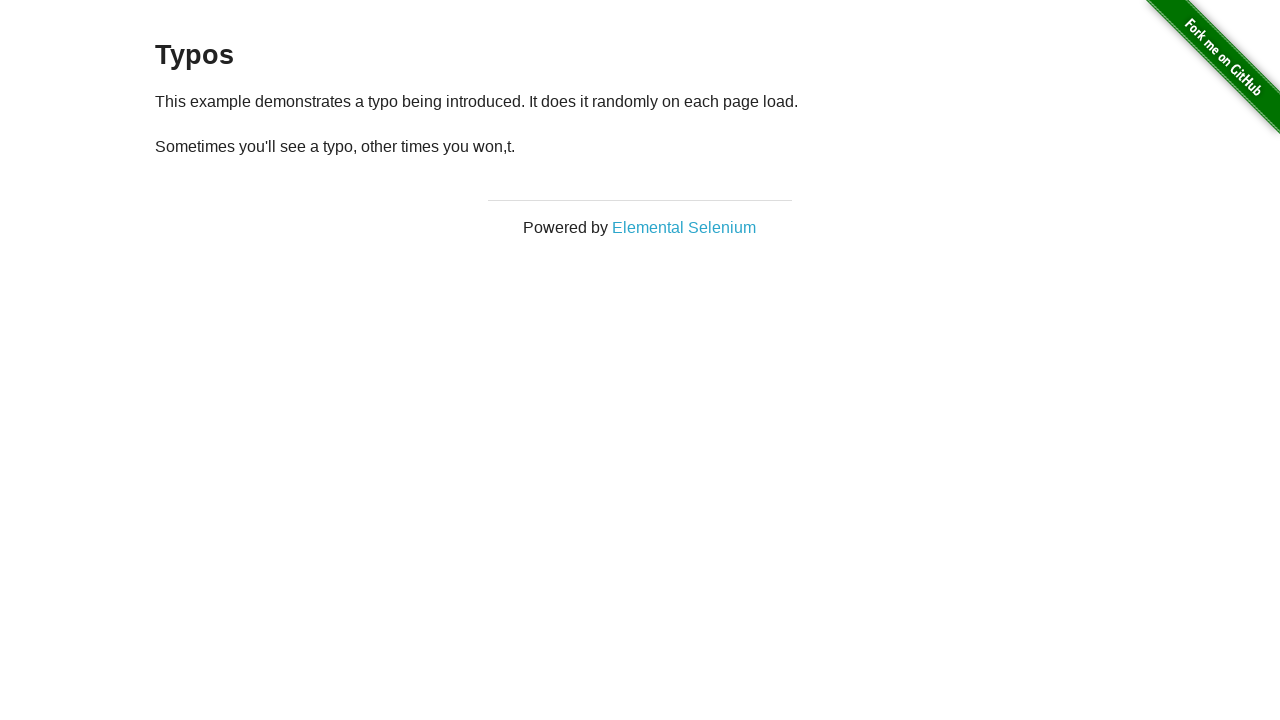

Retrieved paragraph text (attempt 8): '
  Sometimes you'll see a typo, other times you won,t.
'
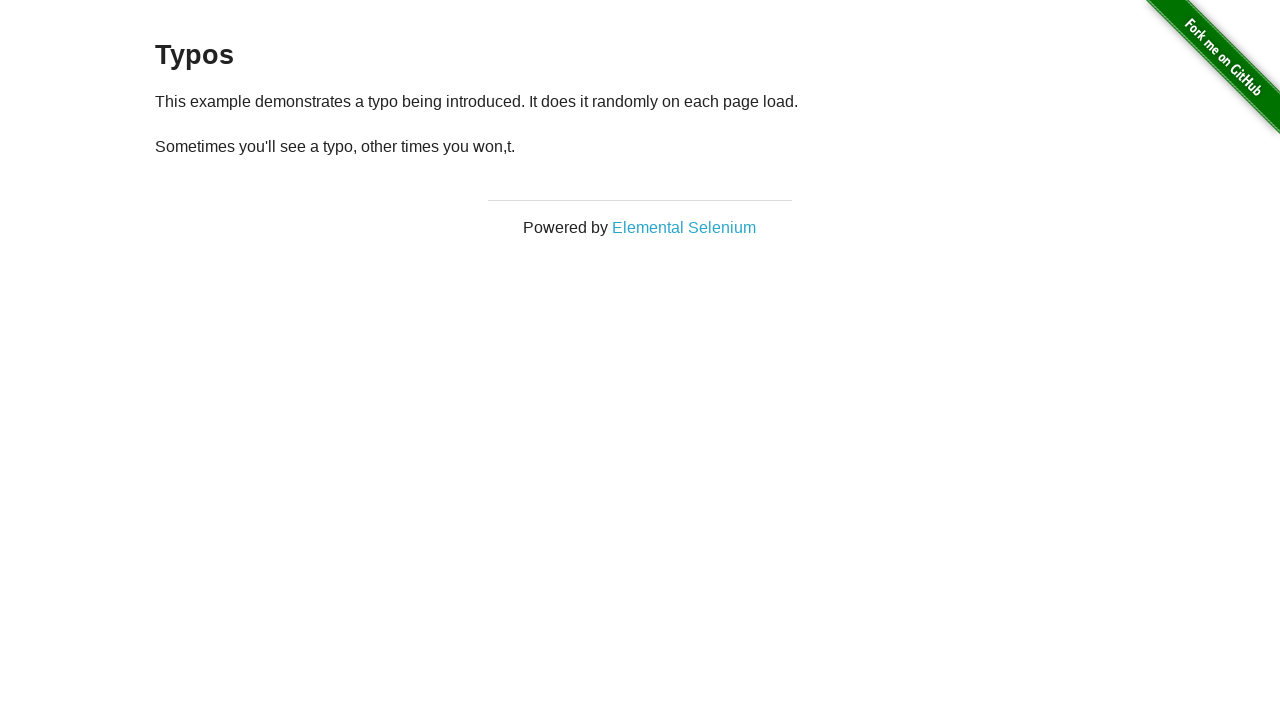

Refreshed page to check for different text variant
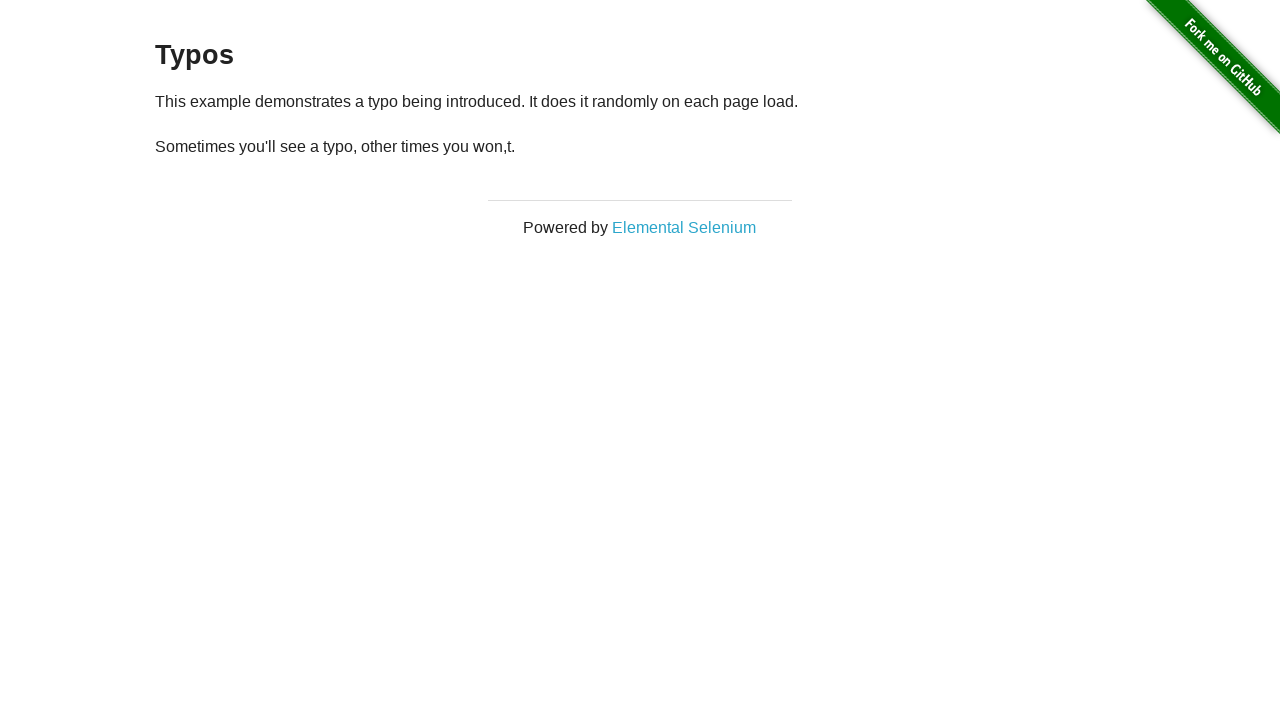

Waited for paragraph to load after refresh
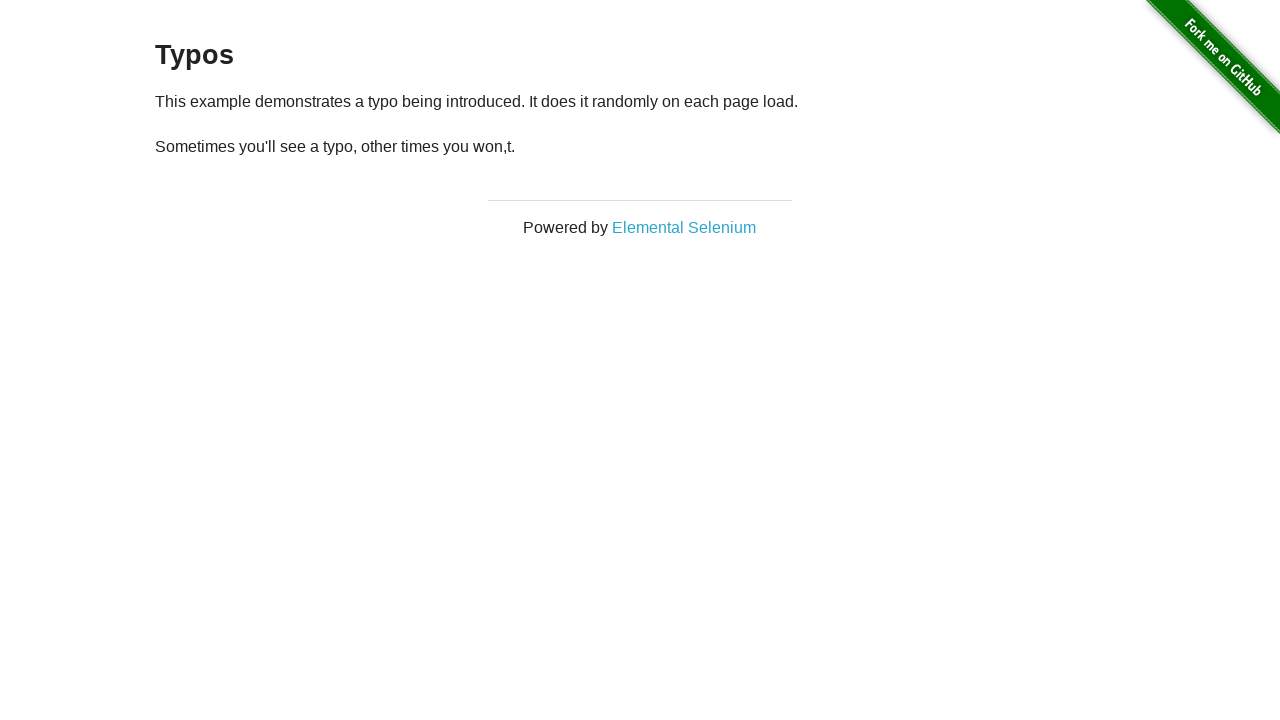

Retrieved paragraph text (attempt 9): '
  Sometimes you'll see a typo, other times you won,t.
'
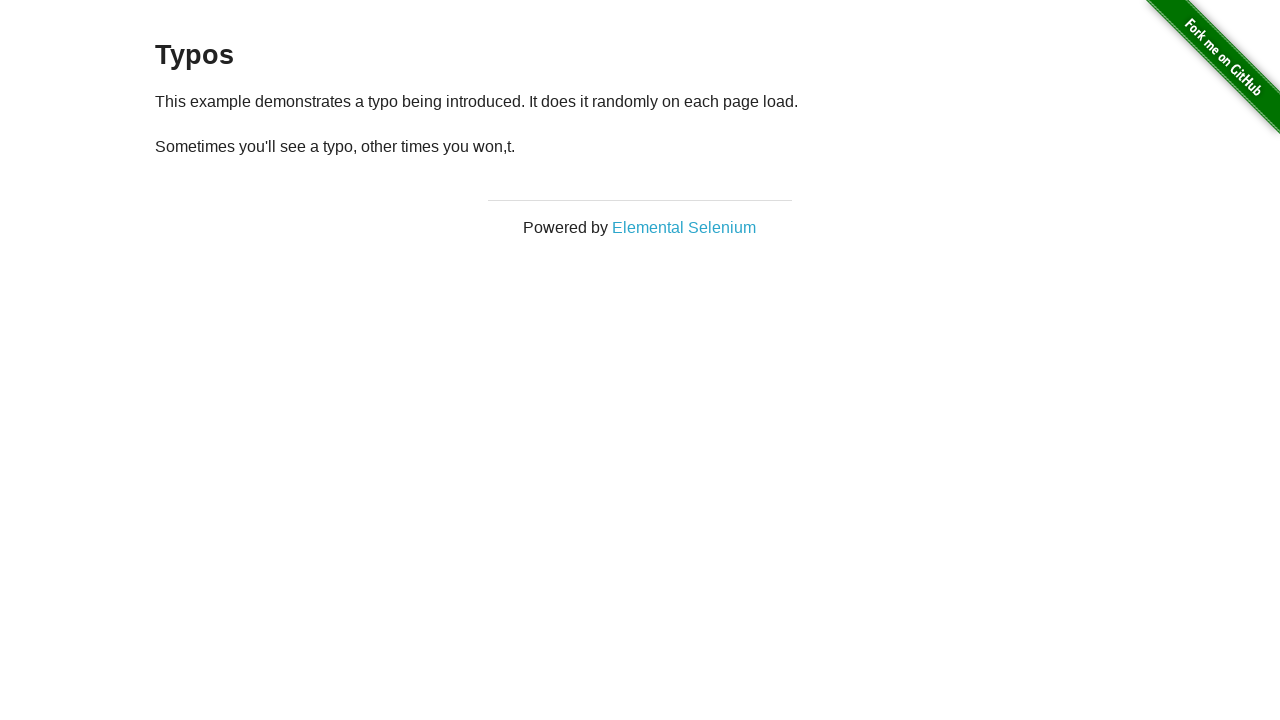

Refreshed page to check for different text variant
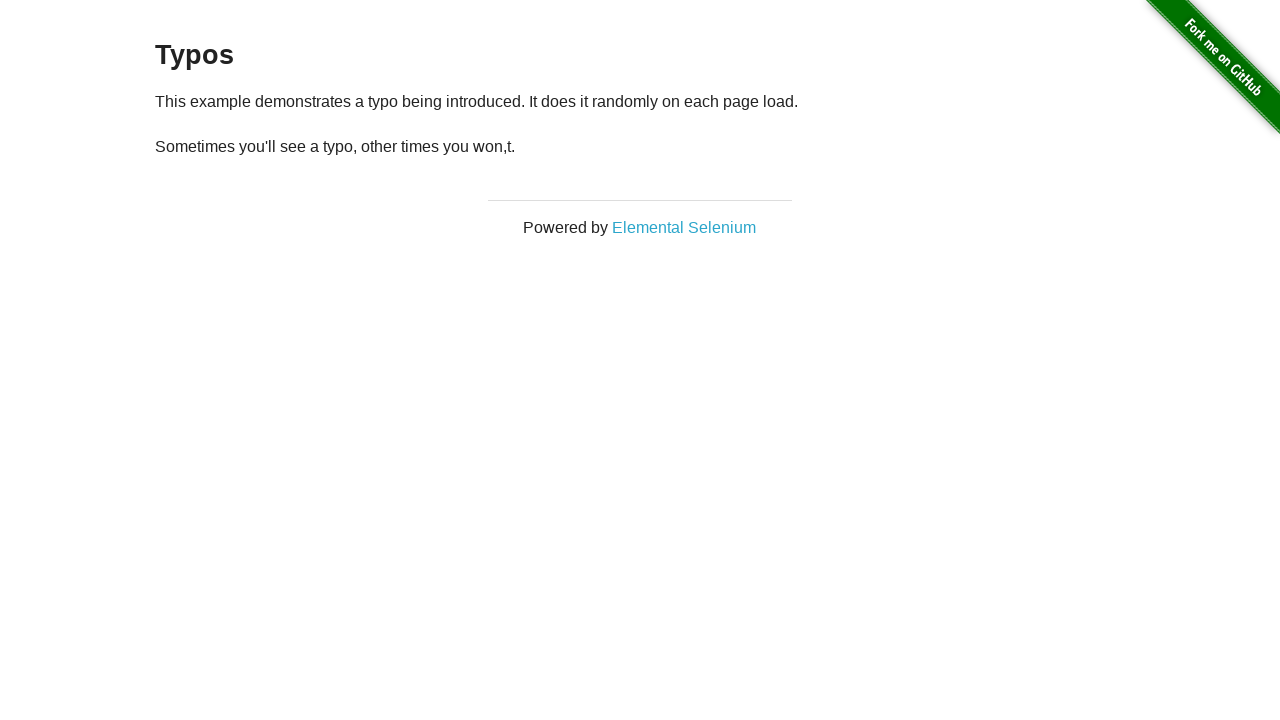

Waited for paragraph to load after refresh
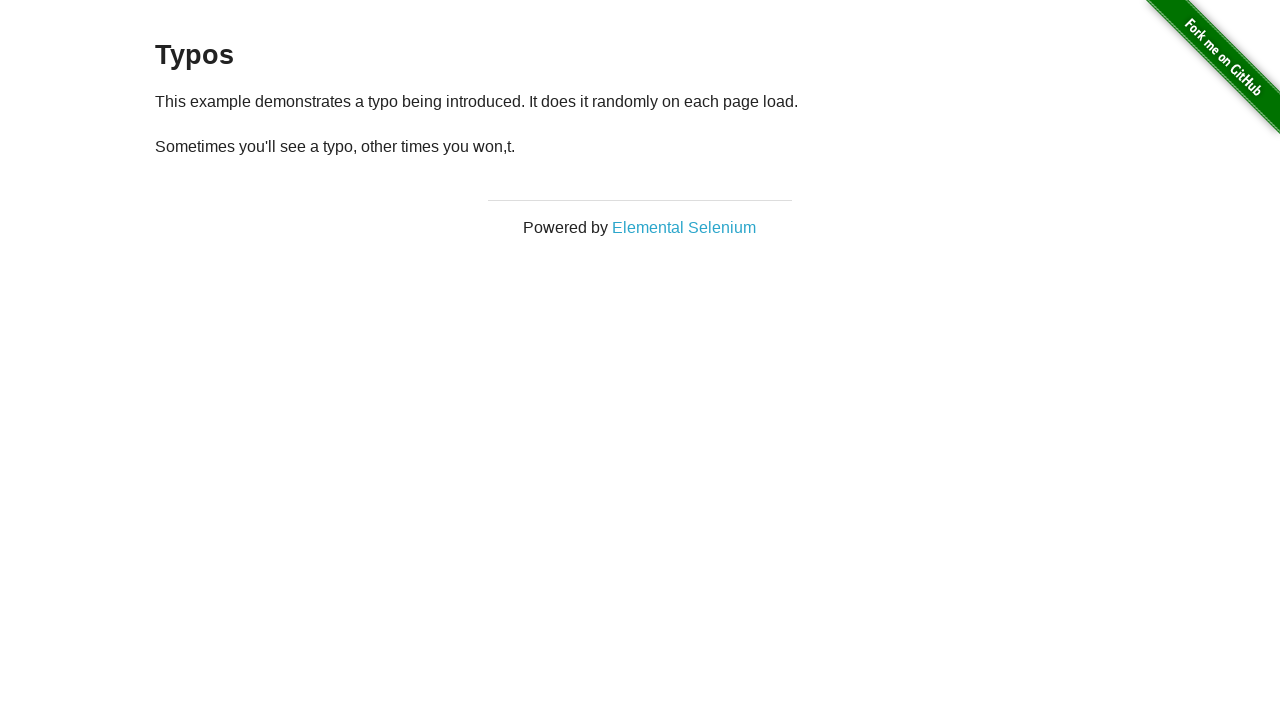

Retrieved paragraph text (attempt 10): '
  Sometimes you'll see a typo, other times you won,t.
'
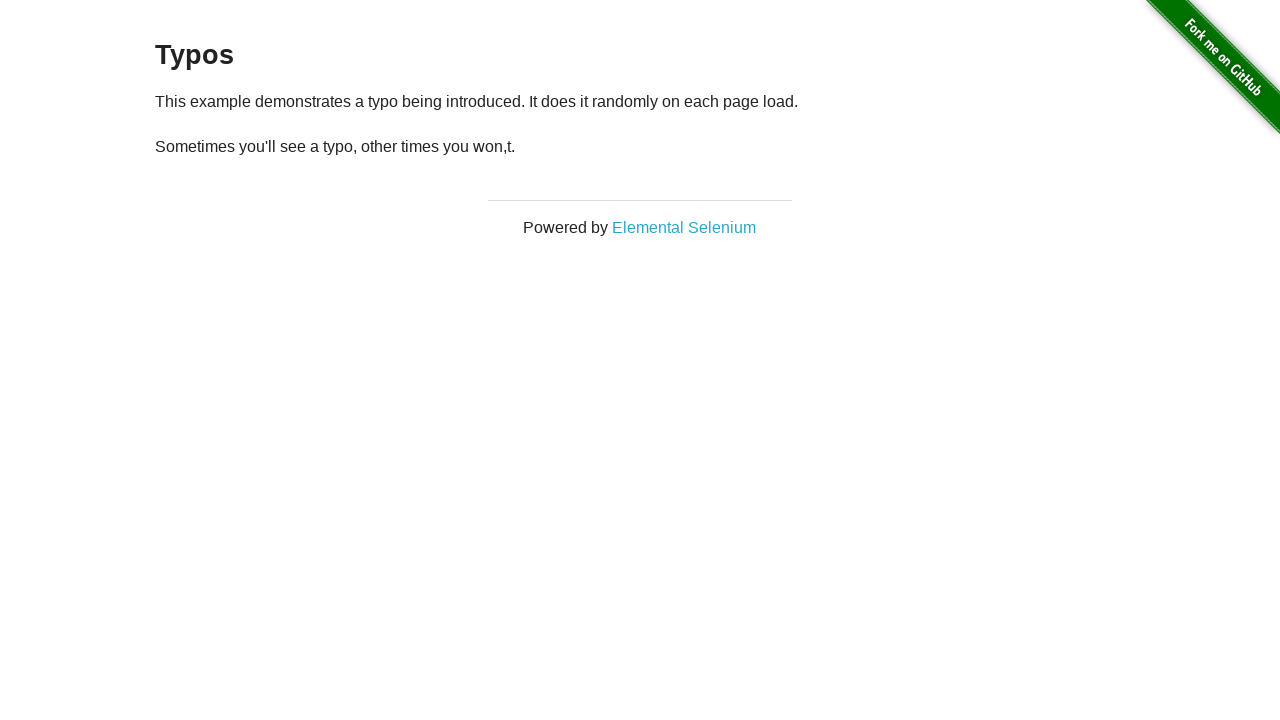

Refreshed page to check for different text variant
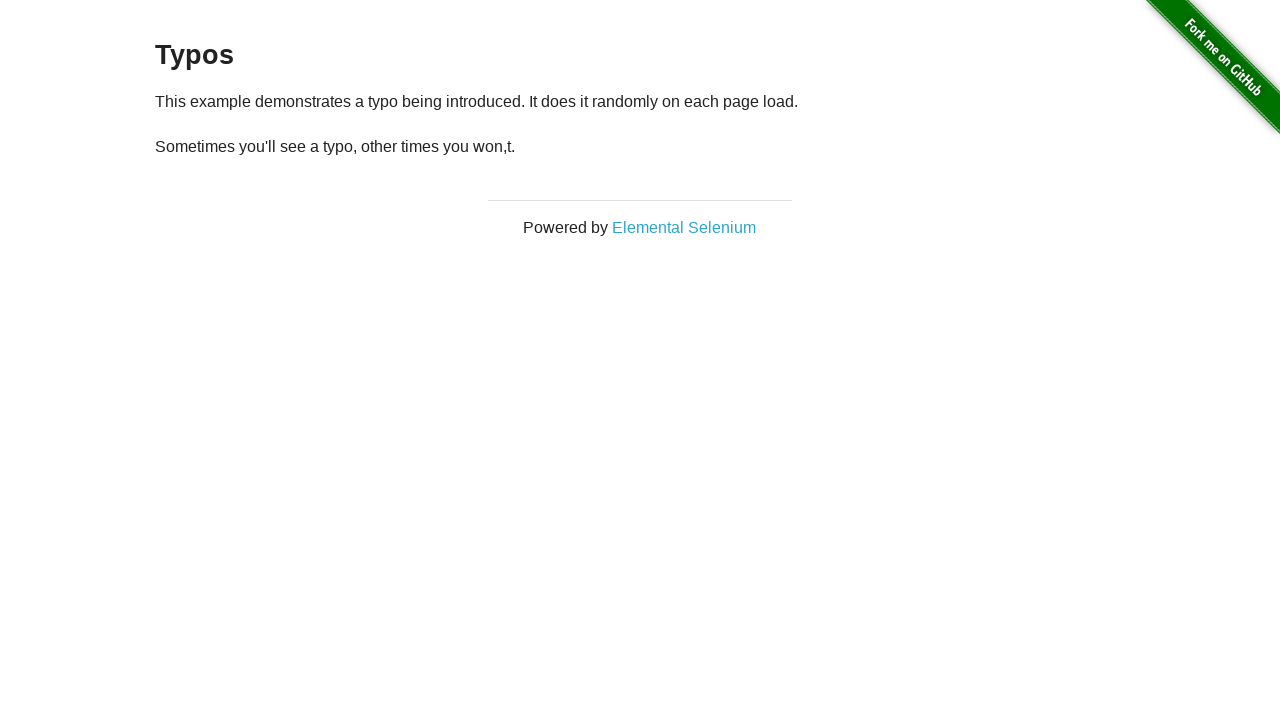

Waited for paragraph to load after refresh
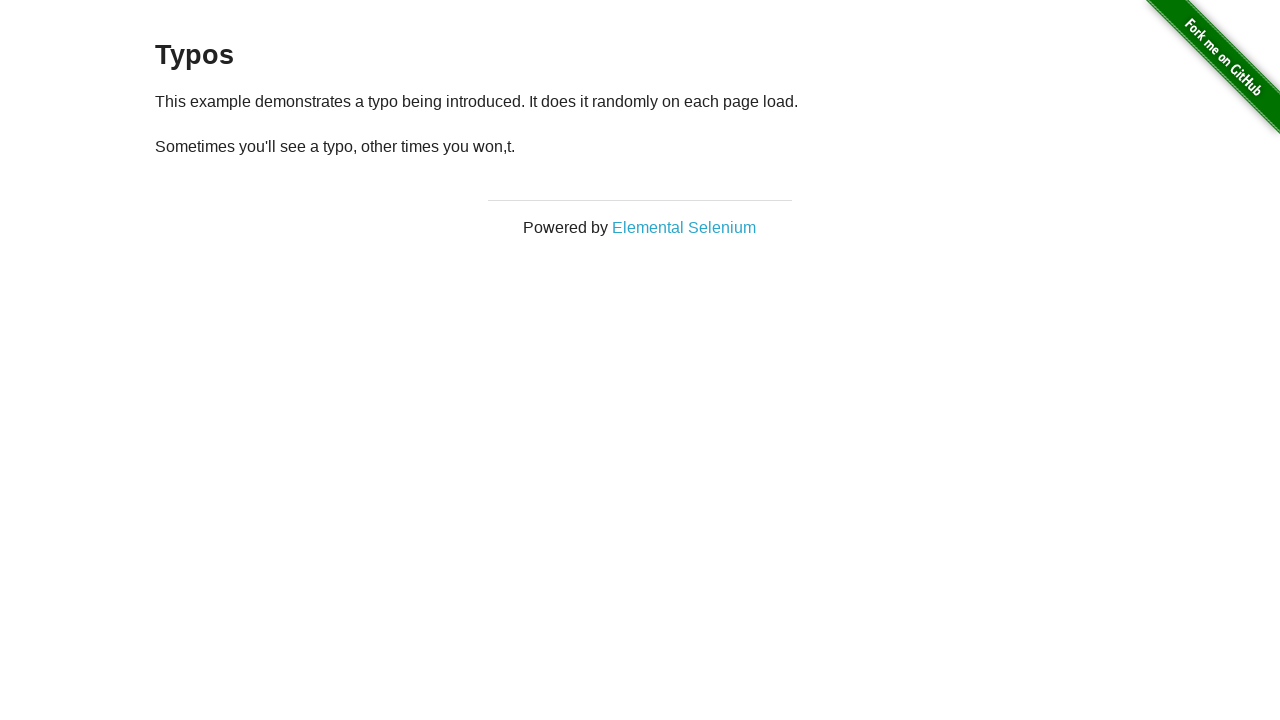

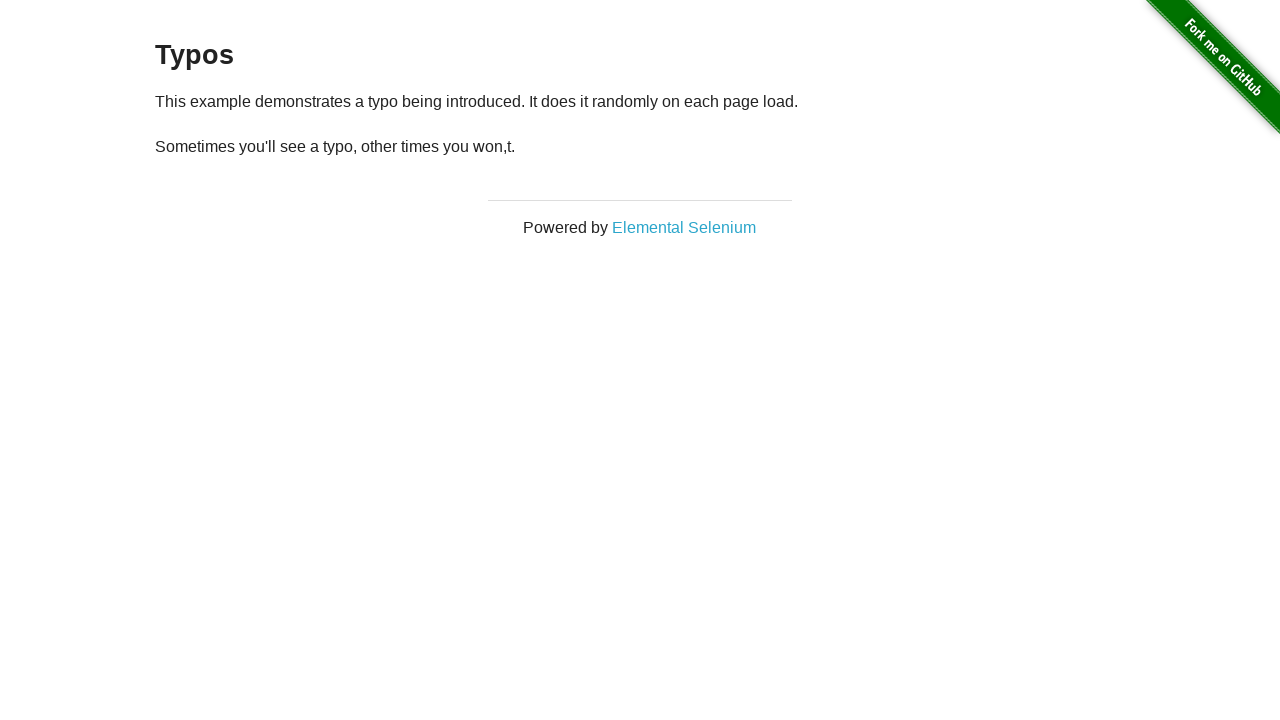